Tests hover functionality on a menu by hovering over Main Item 2 and verifying a sub-element becomes visible

Starting URL: https://demoqa.com/menu#/

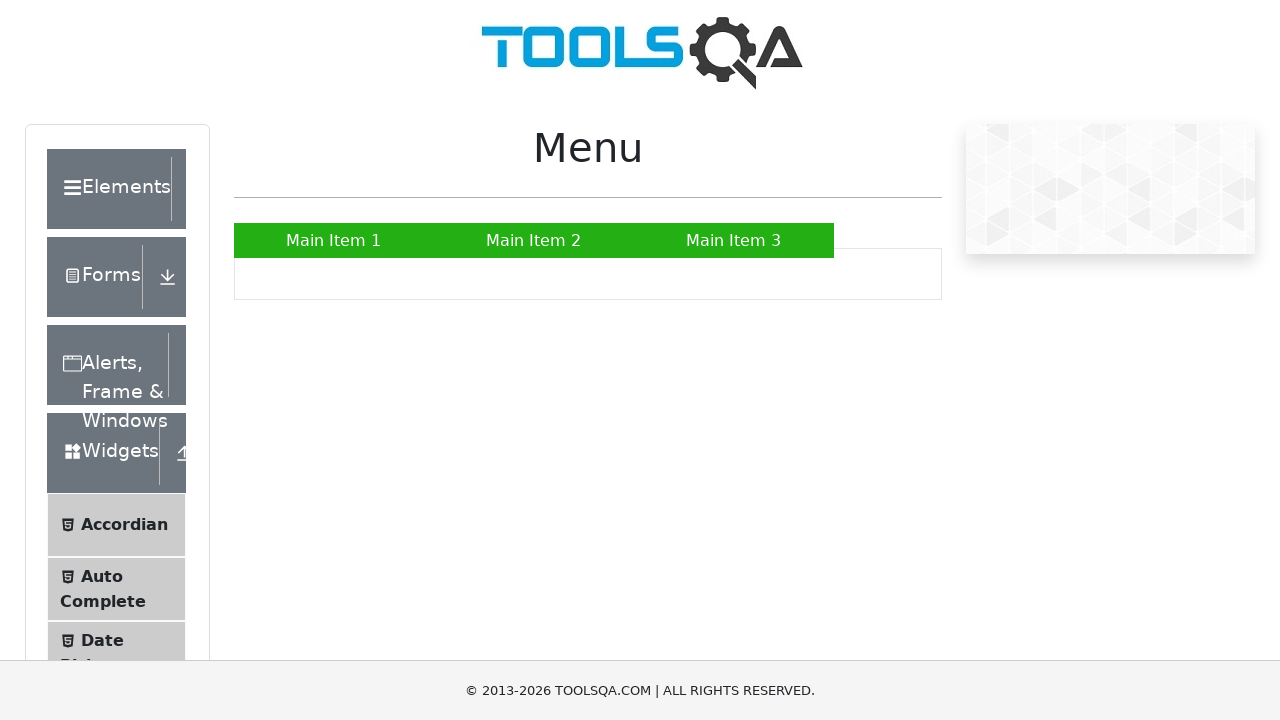

Hovered over Main Item 2 menu item at (534, 240) on xpath=//a[contains(text(),'Main Item 2')]
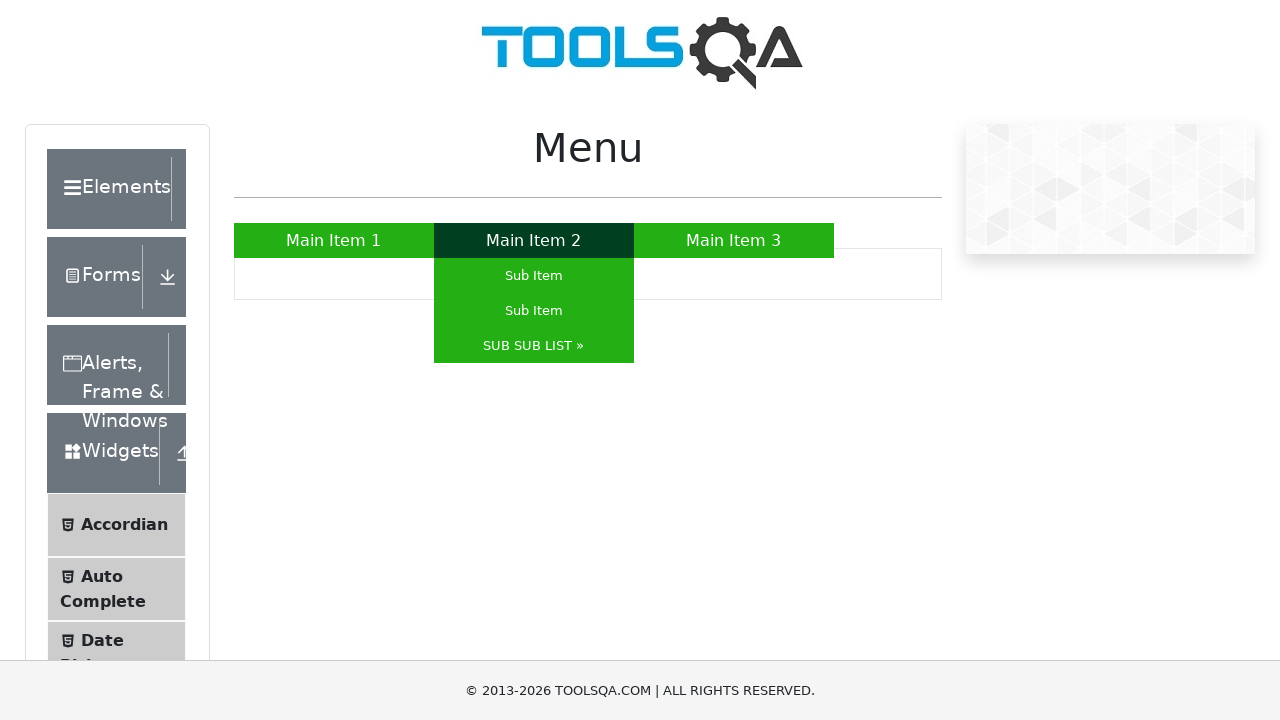

Sub-menu element became visible after hover
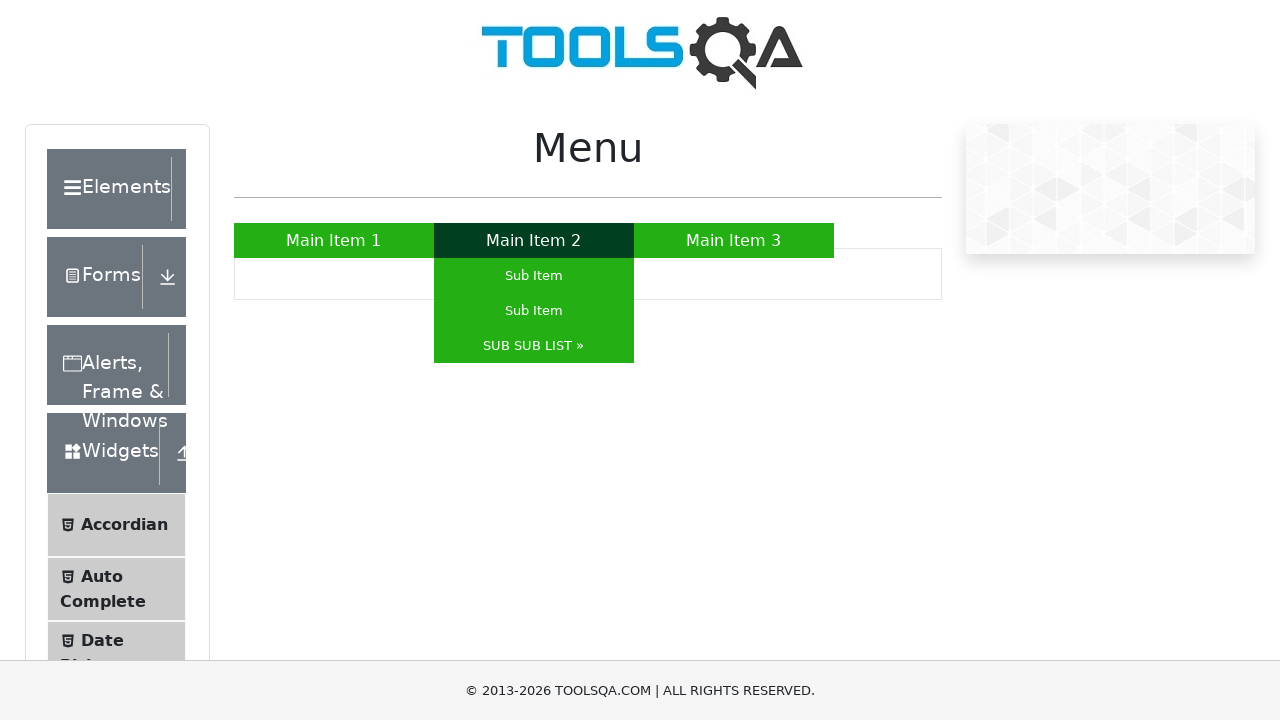

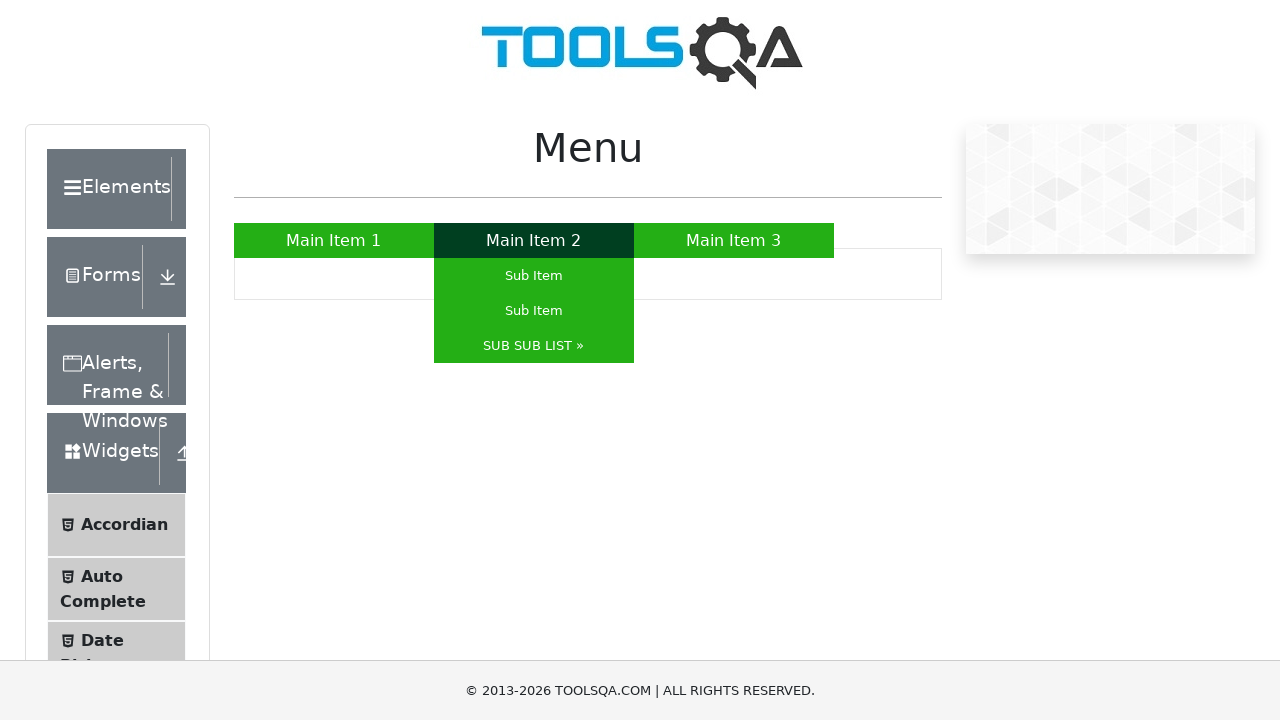